Tests that the input field is cleared after adding a todo item

Starting URL: https://demo.playwright.dev/todomvc

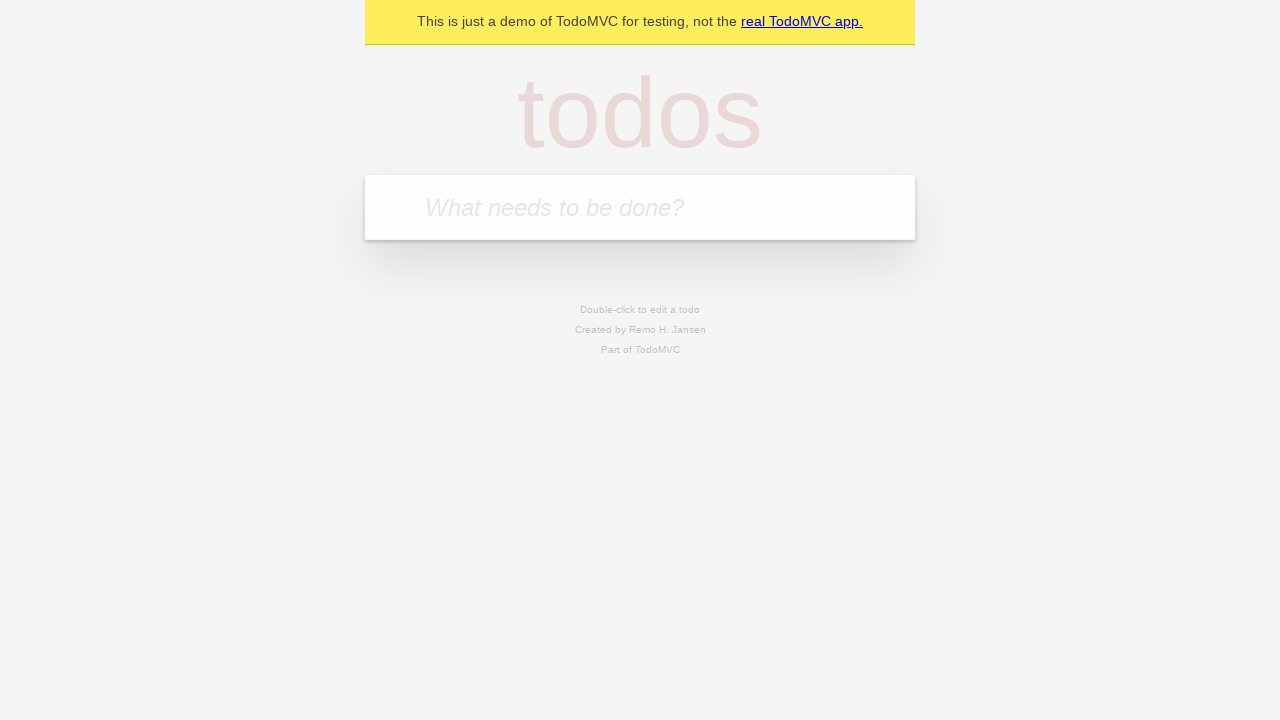

Filled todo input field with 'buy some cheese' on internal:attr=[placeholder="What needs to be done?"i]
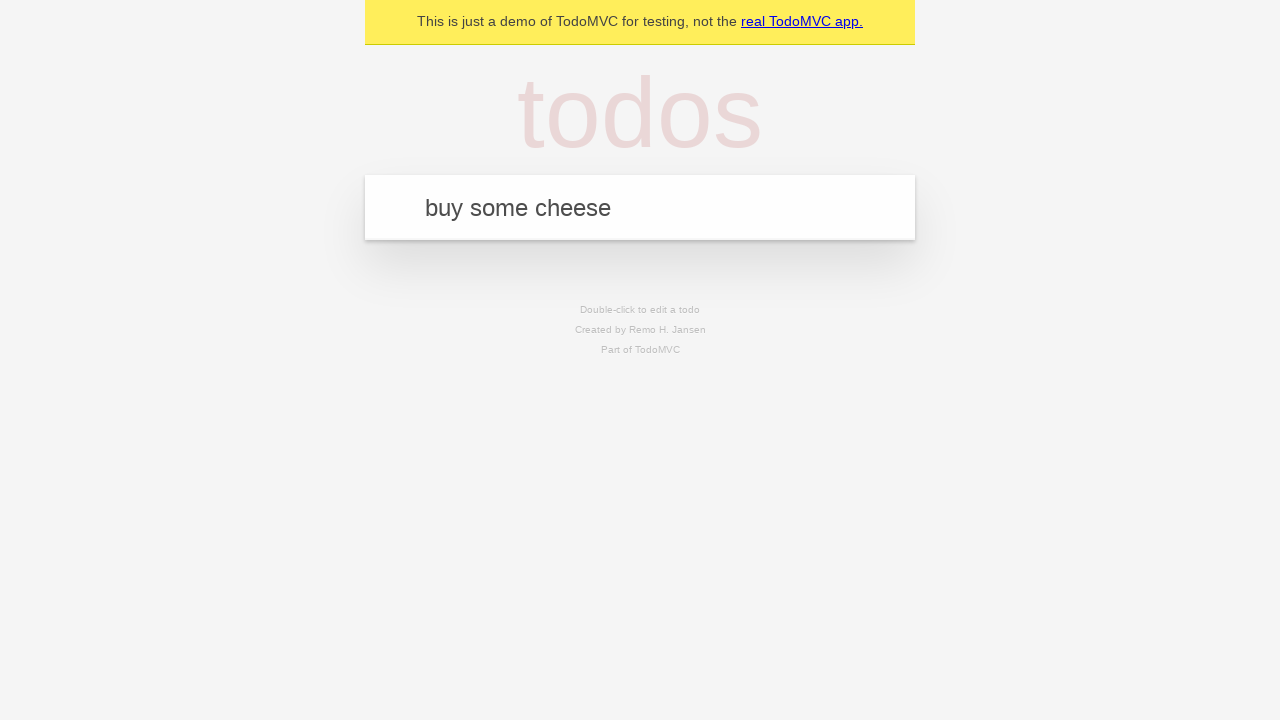

Pressed Enter to add the todo item on internal:attr=[placeholder="What needs to be done?"i]
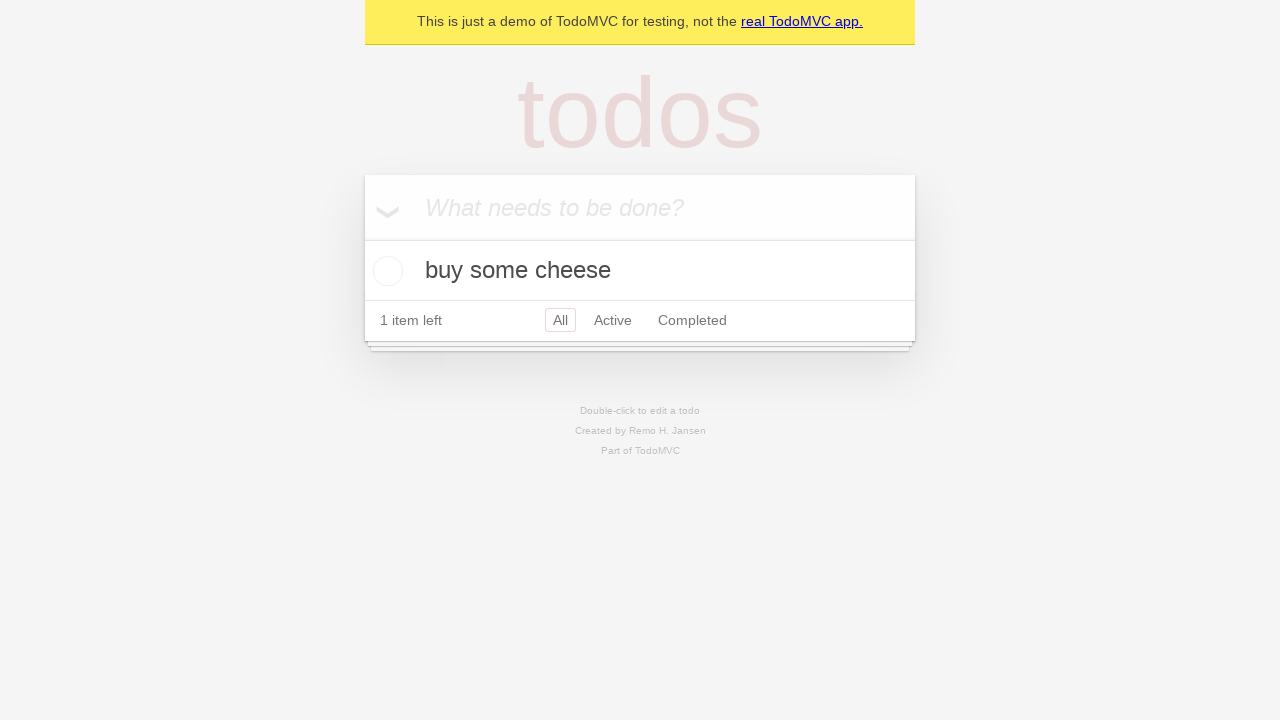

Todo item was added and displayed in the list
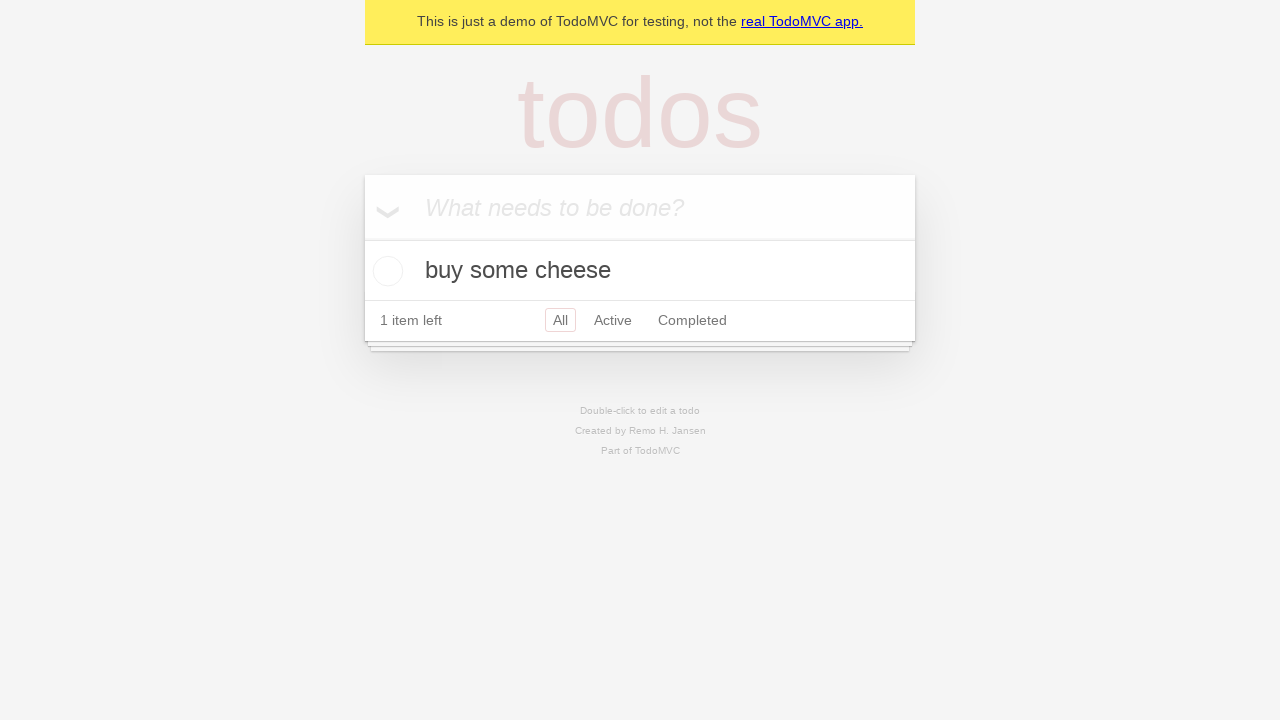

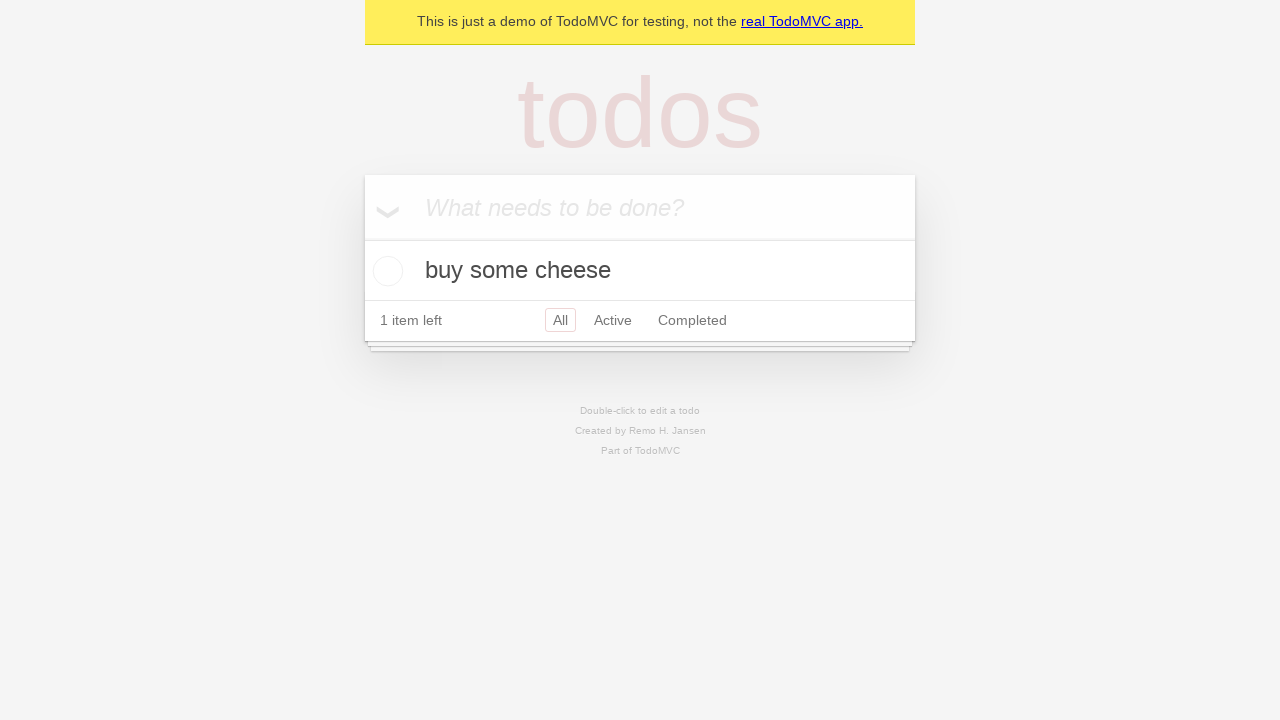